Tests form validation by clicking a "Click me!" button without filling in required fields, then verifies that a validation message appears for the name field.

Starting URL: http://qxf2.com/selenium-tutorial-main

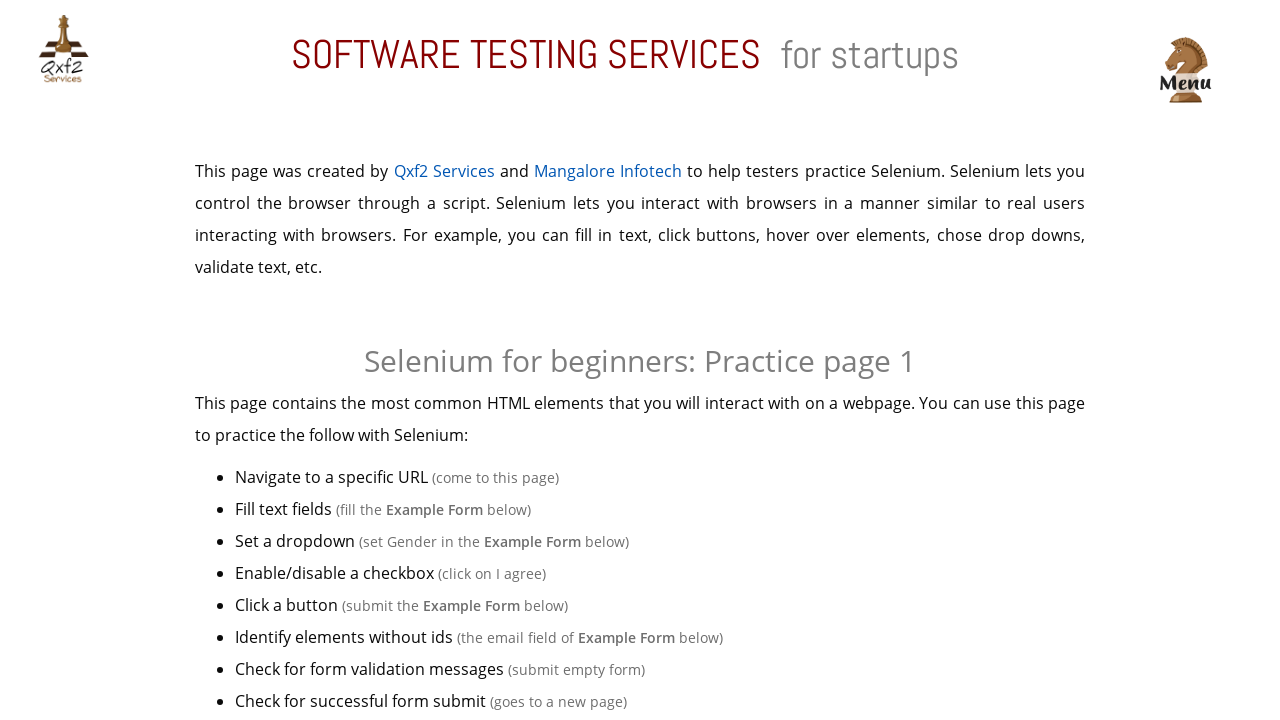

Clicked 'Click me!' button without filling required fields at (640, 360) on xpath=//button[text()='Click me!']
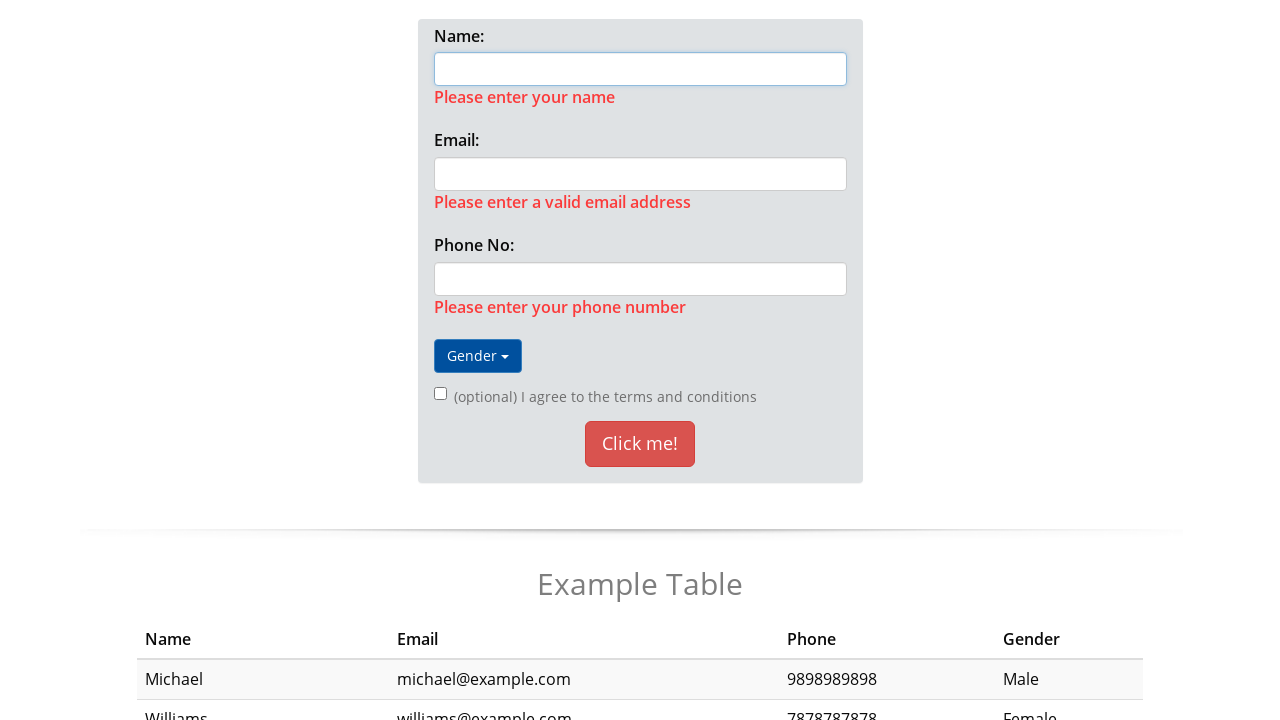

Validation message 'Please enter your name' appeared for name field
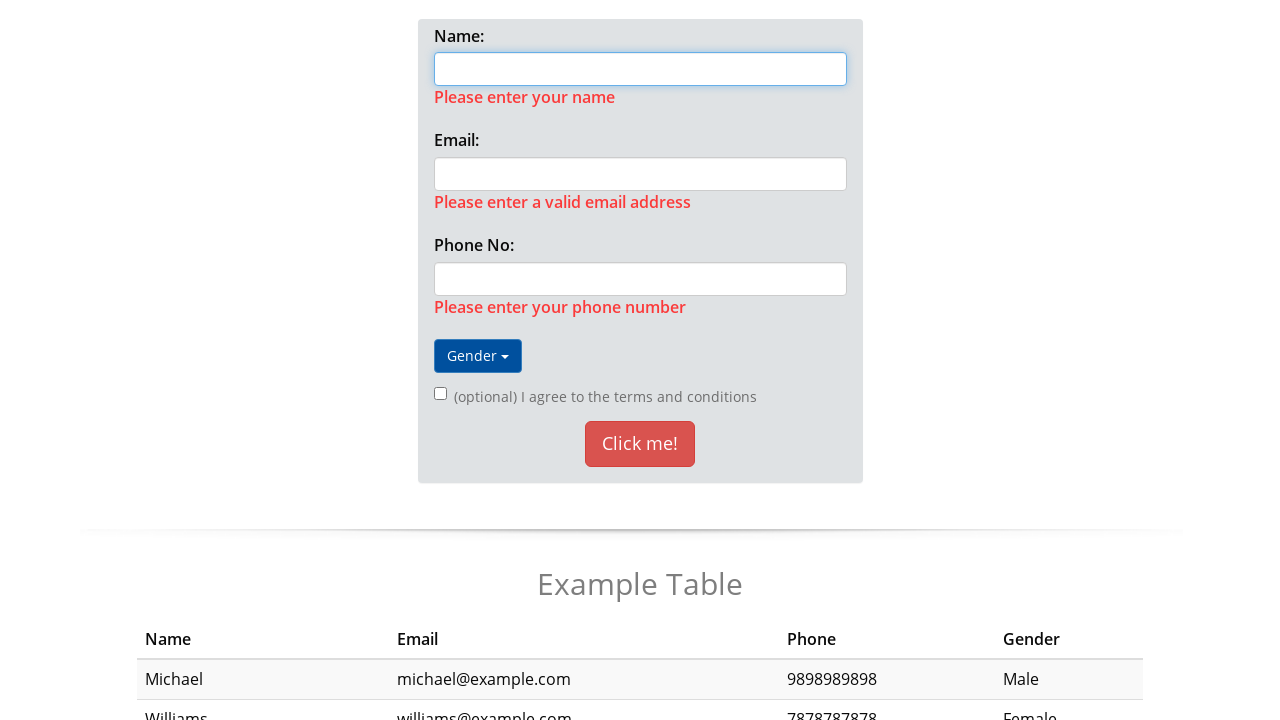

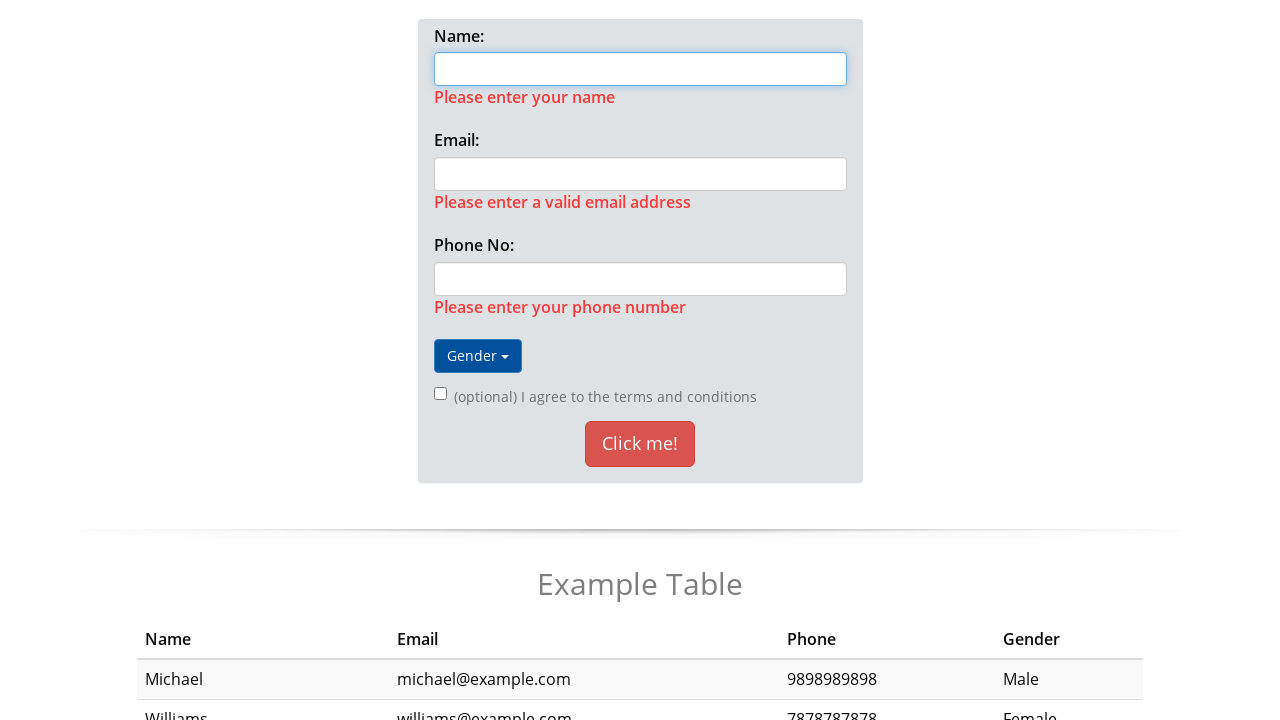